Tests drag and drop functionality within an iframe on the jQuery UI demo page, then navigates via sidebar link

Starting URL: https://jqueryui.com/droppable/

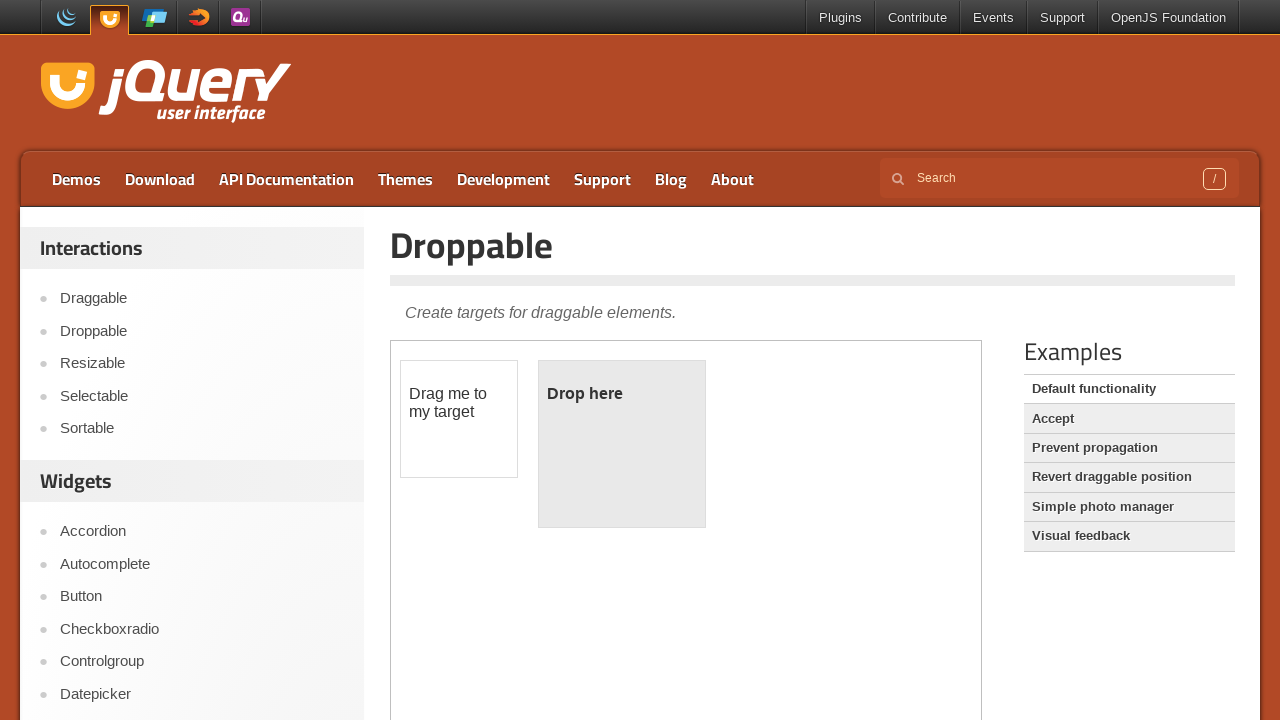

Located the demo iframe
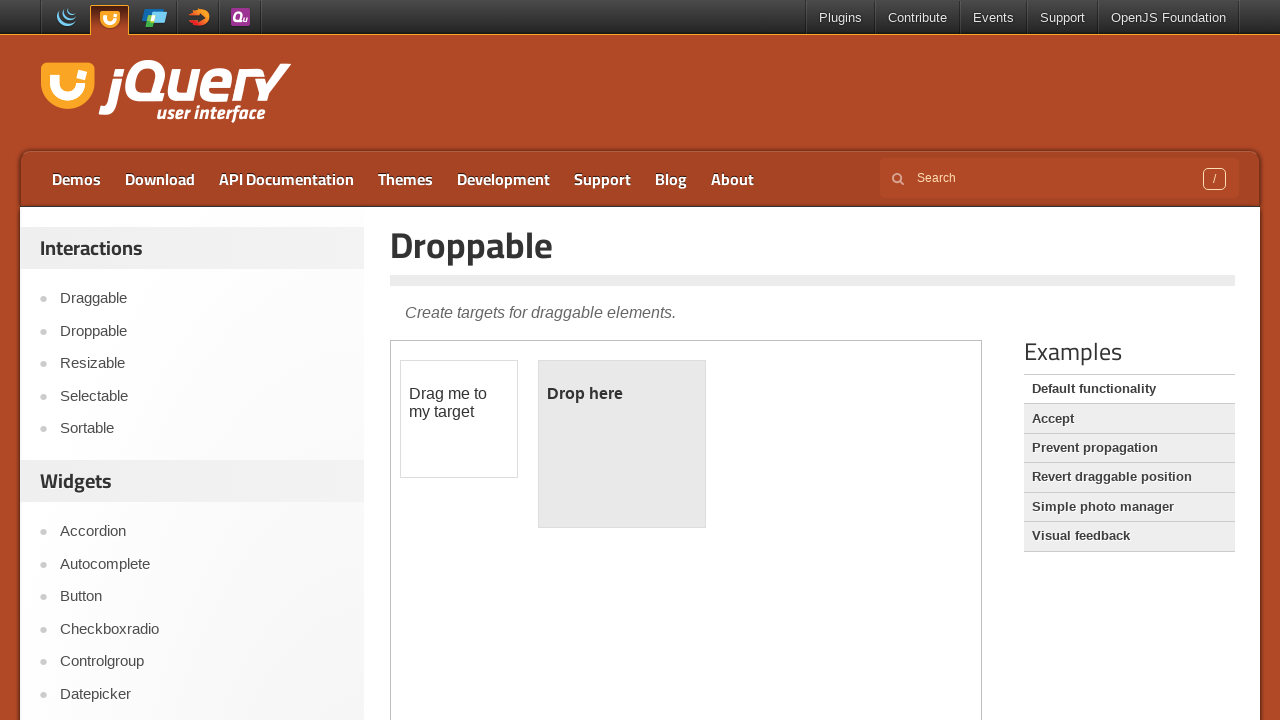

Located the draggable element within iframe
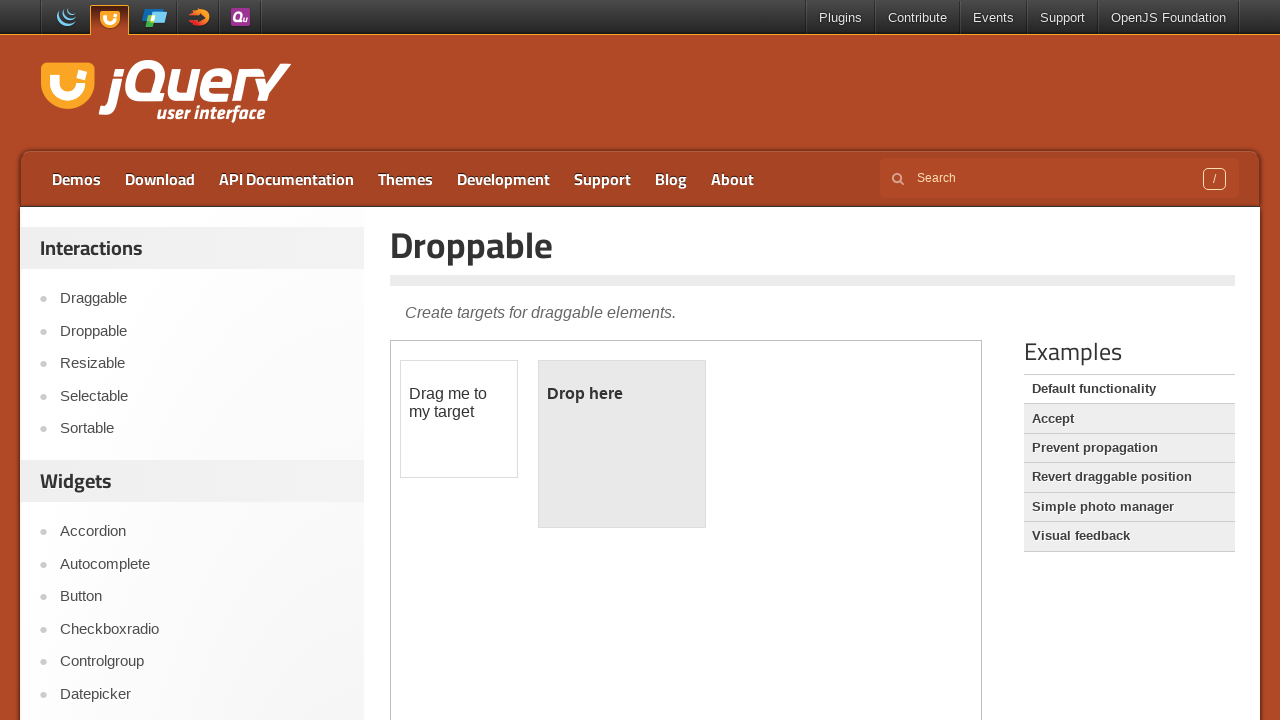

Located the droppable element within iframe
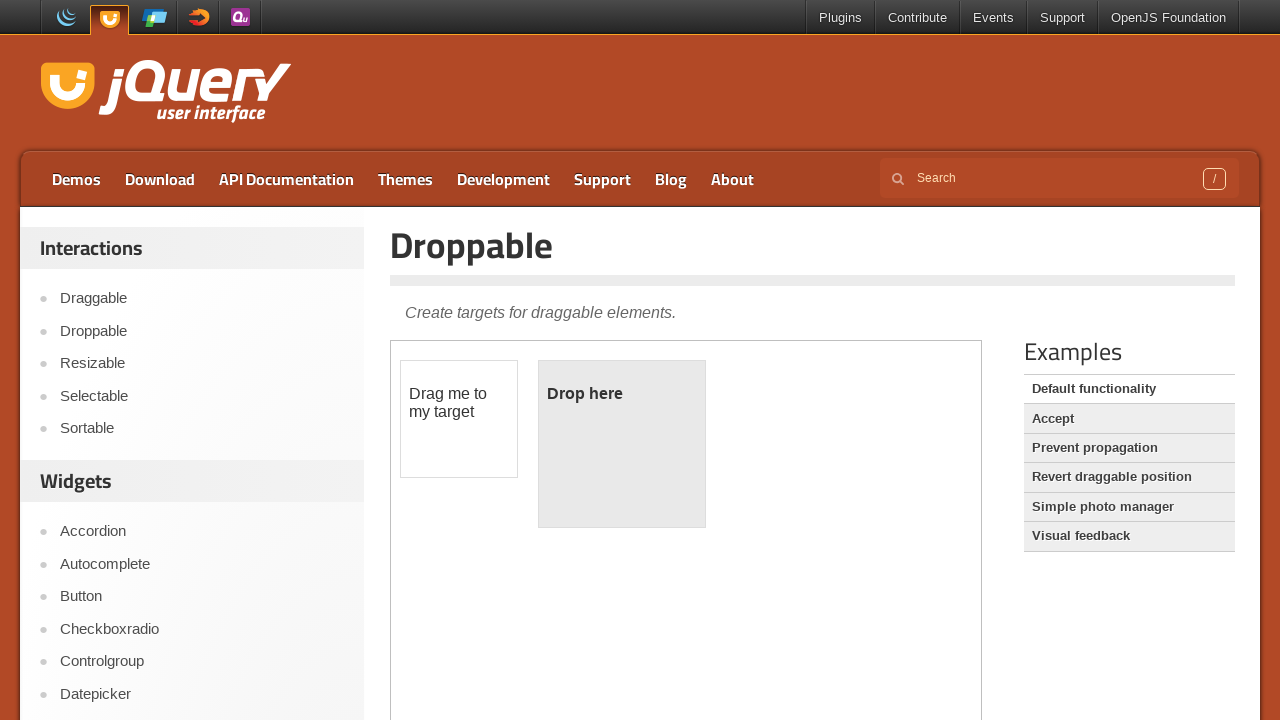

Dragged the draggable element onto the droppable element at (622, 444)
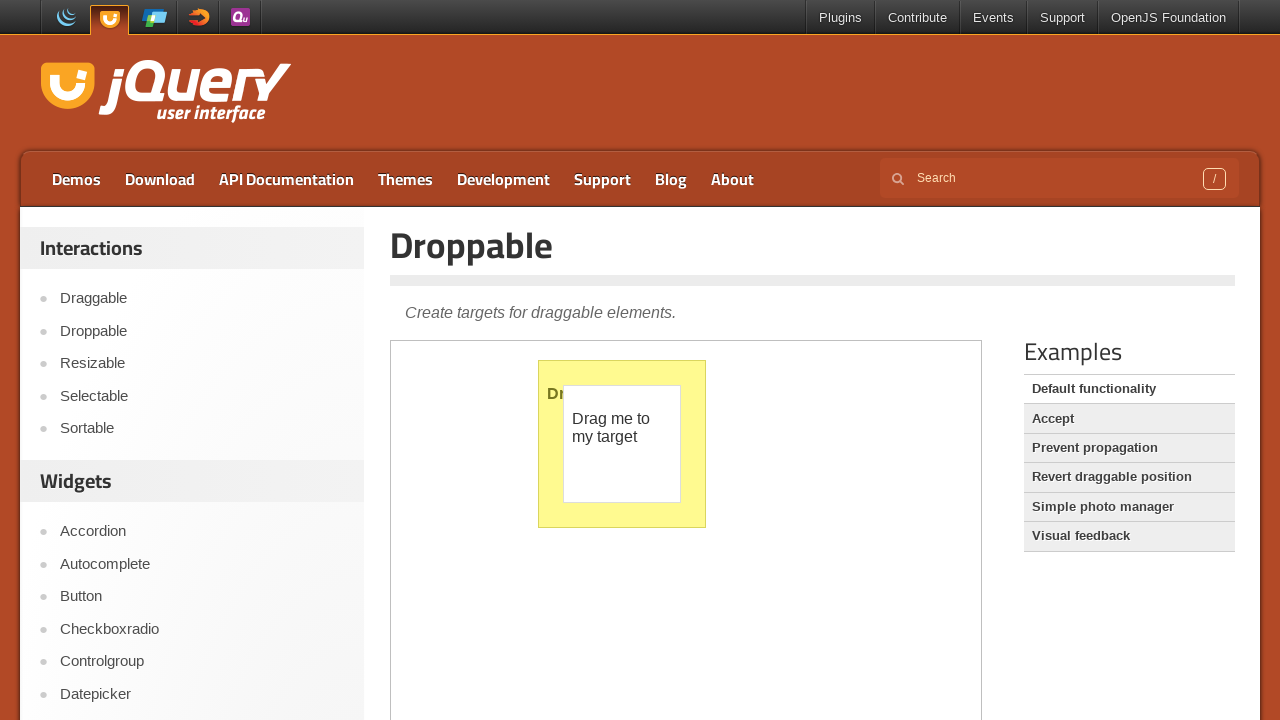

Clicked on sidebar navigation link at (202, 597) on xpath=//*[@id='sidebar']/aside[2]/ul/li[3]/a
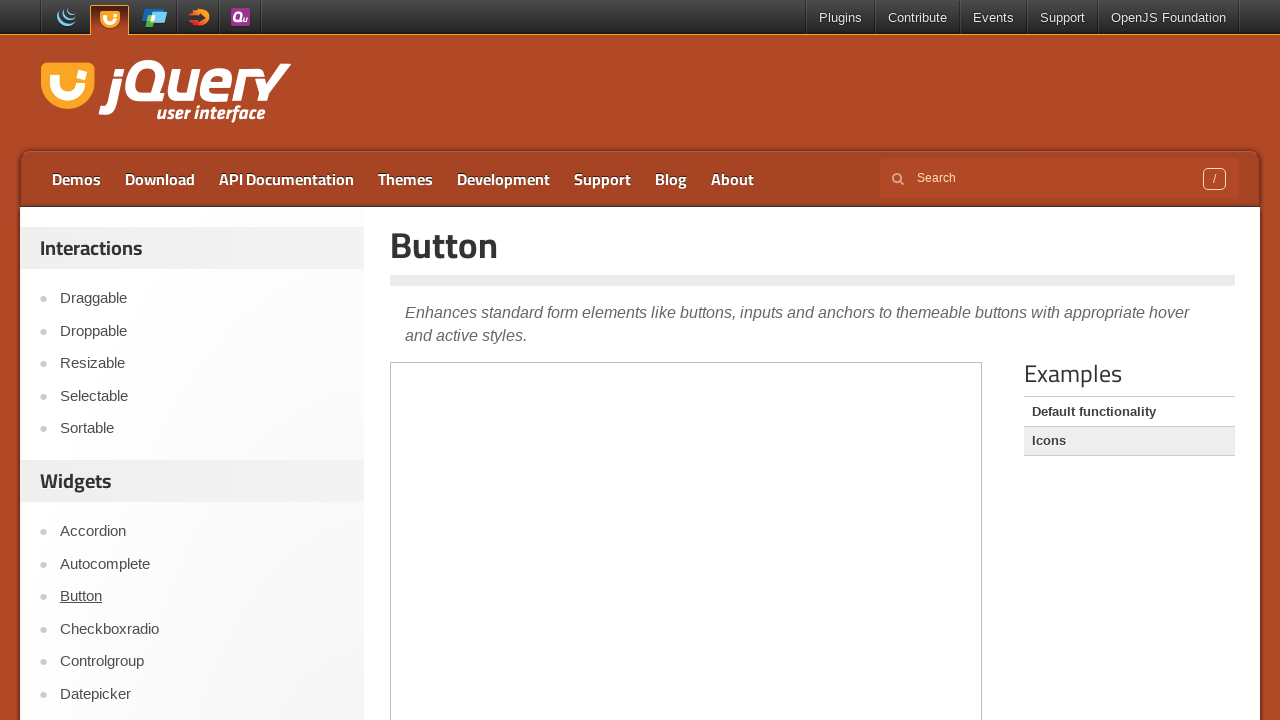

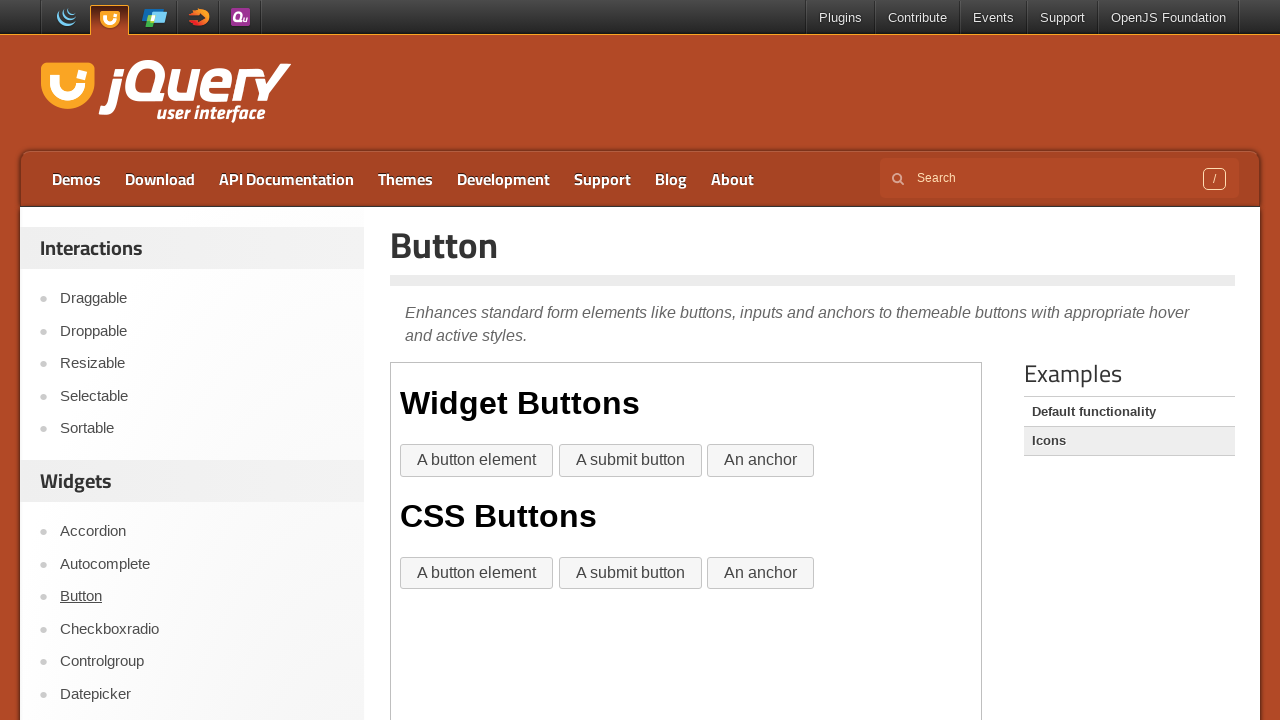